Tests JavaScript prompt alert functionality by clicking a button to trigger a prompt dialog, entering text into it, and accepting the prompt.

Starting URL: https://syntaxprojects.com/javascript-alert-box-demo.php

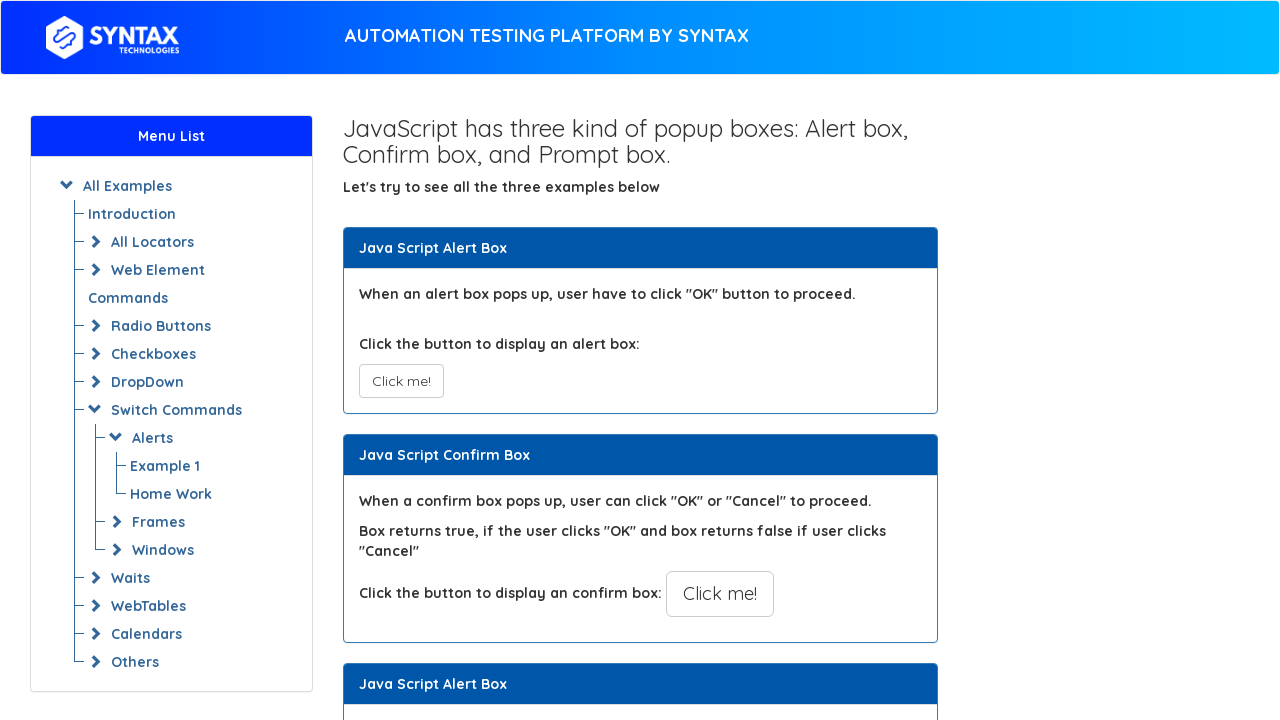

Clicked button to trigger prompt alert at (714, 360) on xpath=//button[@onclick='myPromptFunction()']
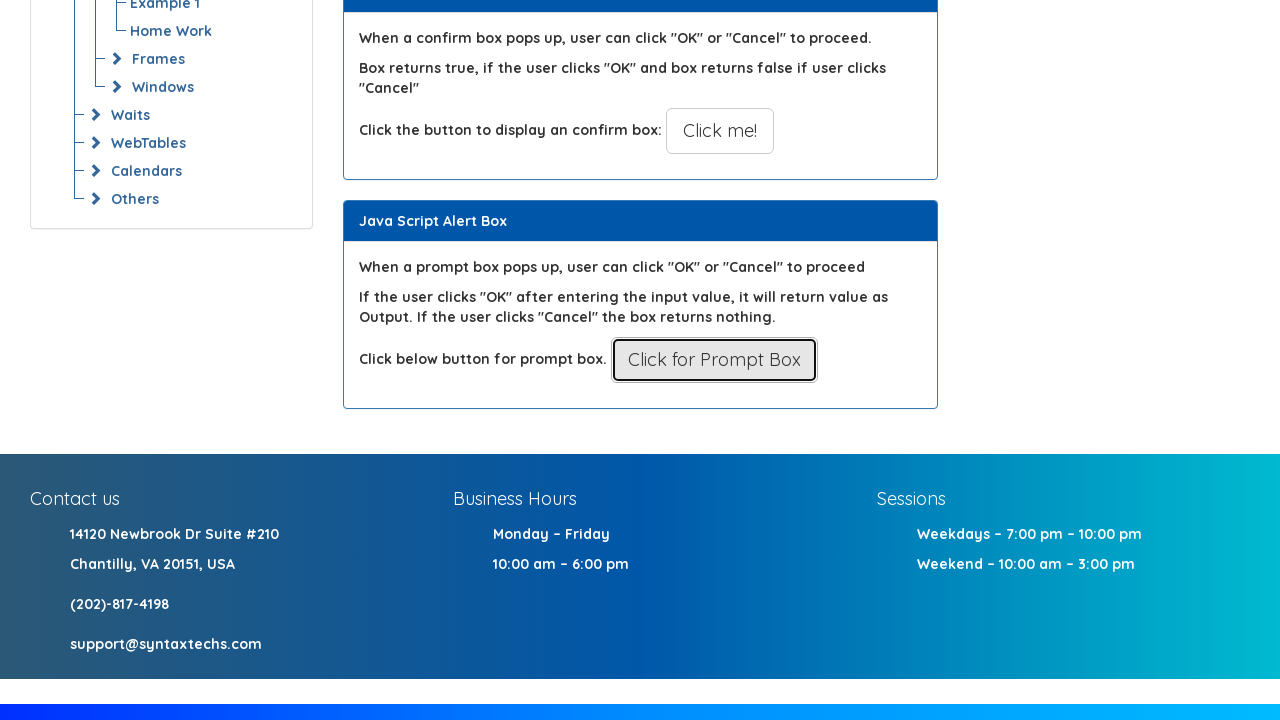

Set up dialog handler to accept prompt with 'abracadabra'
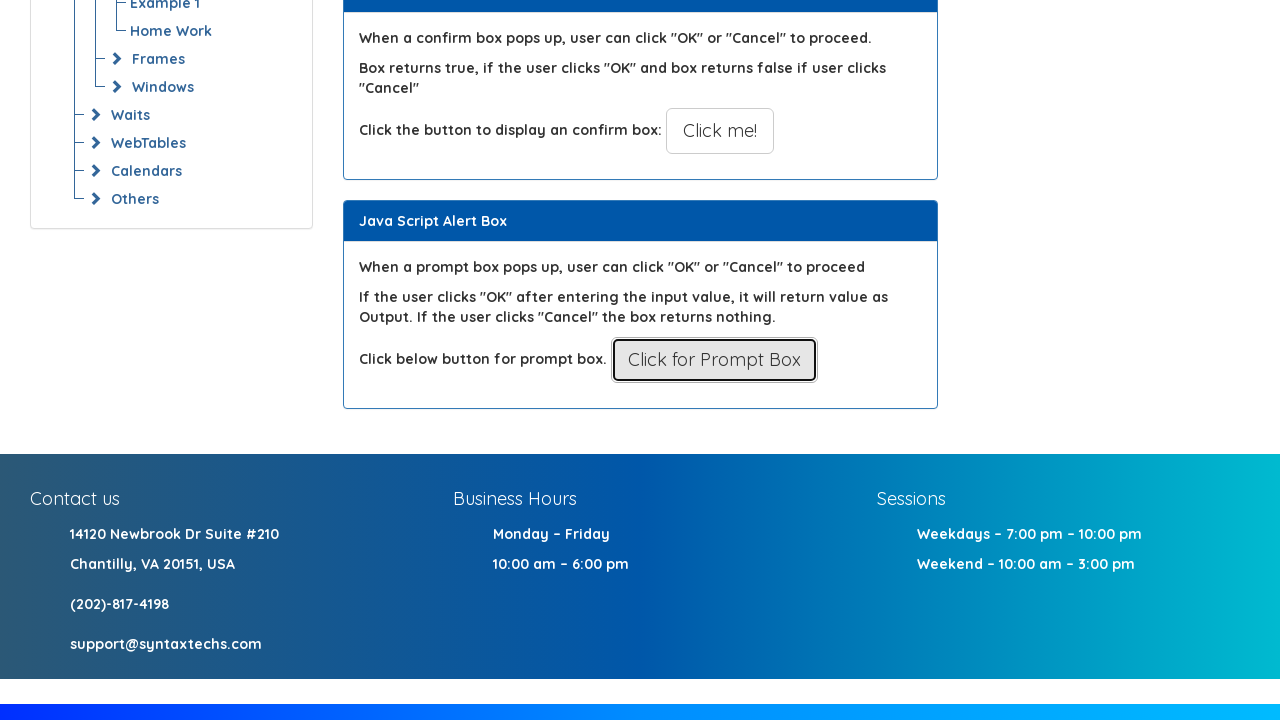

Configured dialog handler function
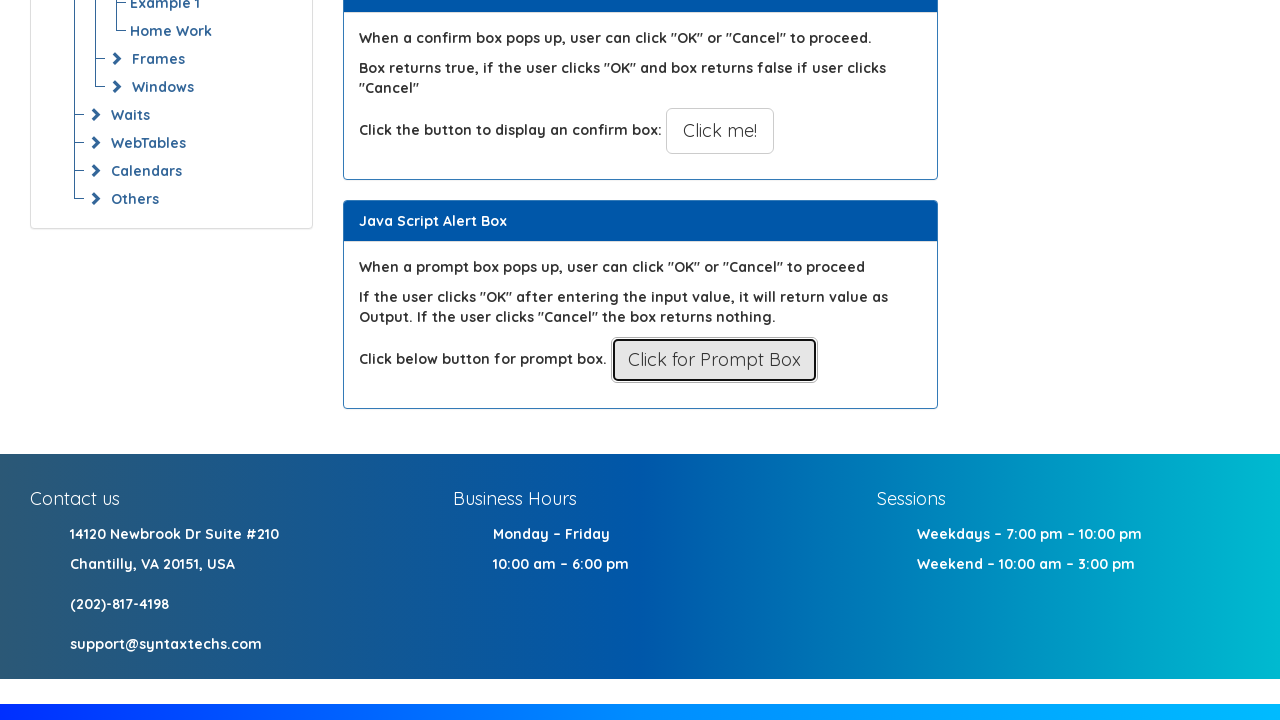

Reloaded page to reset state
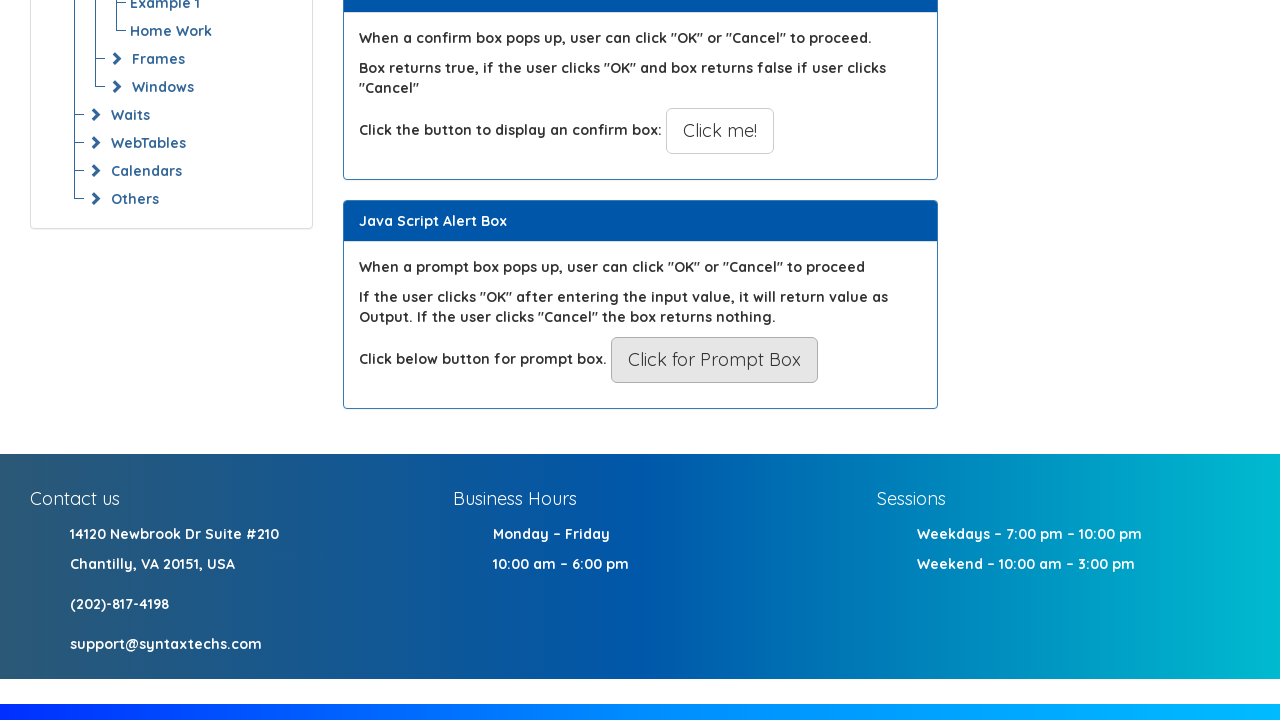

Set up dialog handler again before triggering prompt
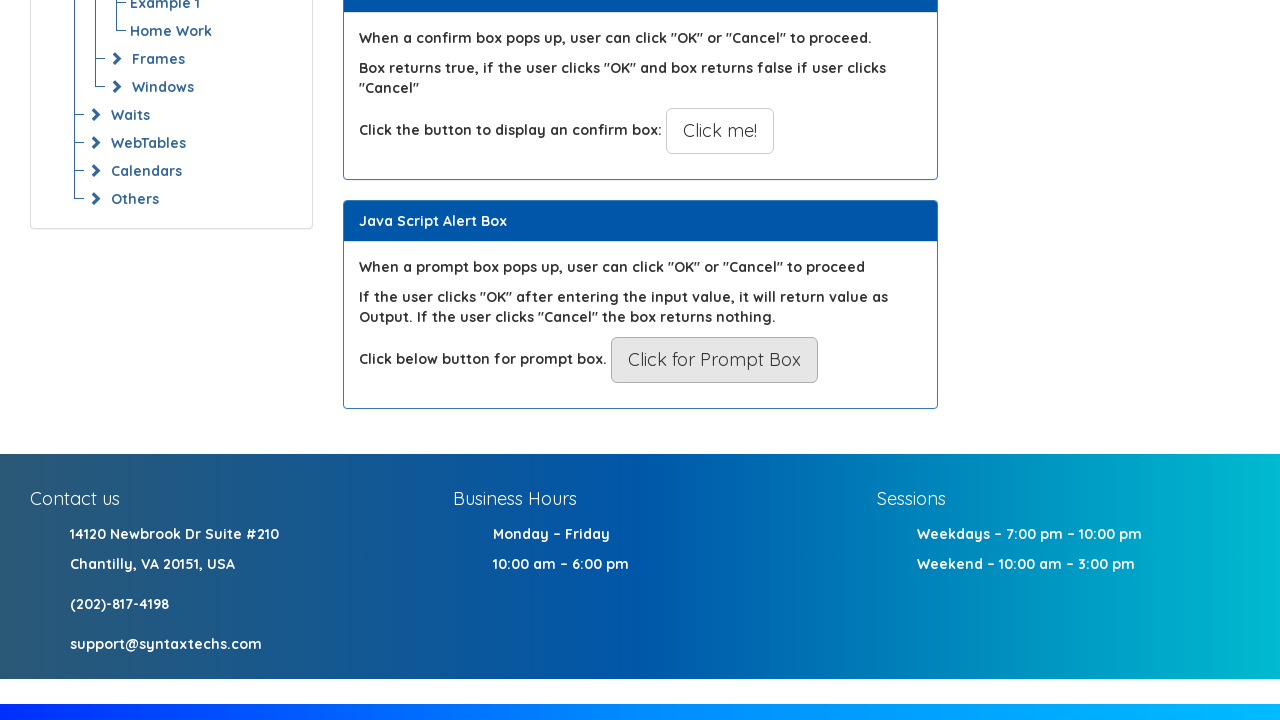

Clicked button to trigger prompt alert and accepted with 'abracadabra' at (714, 360) on xpath=//button[@onclick='myPromptFunction()']
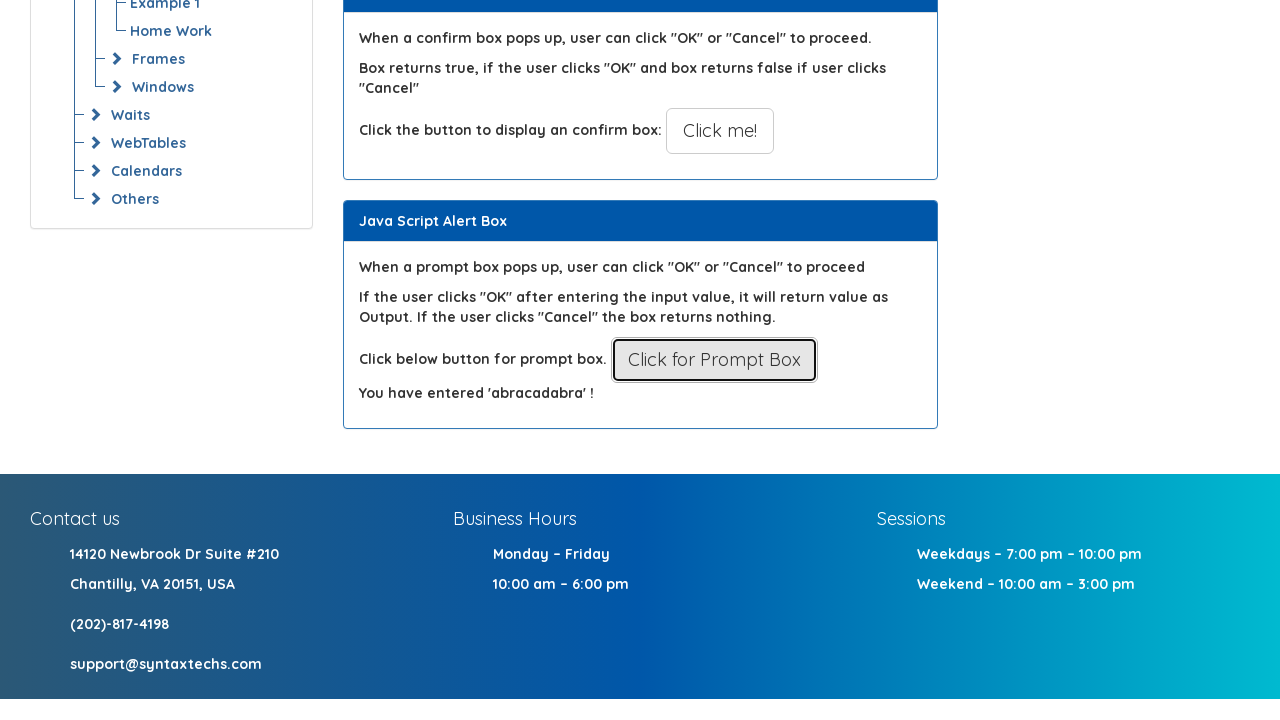

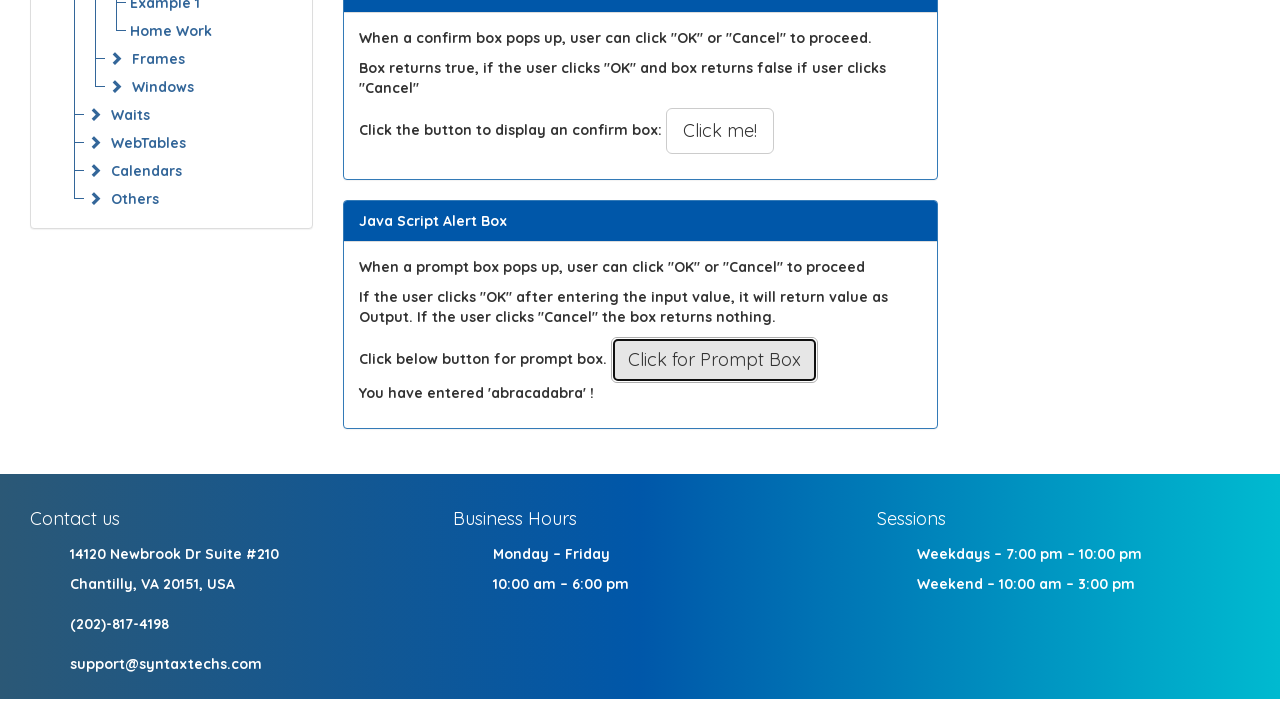